Tests filtering to display only active (non-completed) items

Starting URL: https://demo.playwright.dev/todomvc

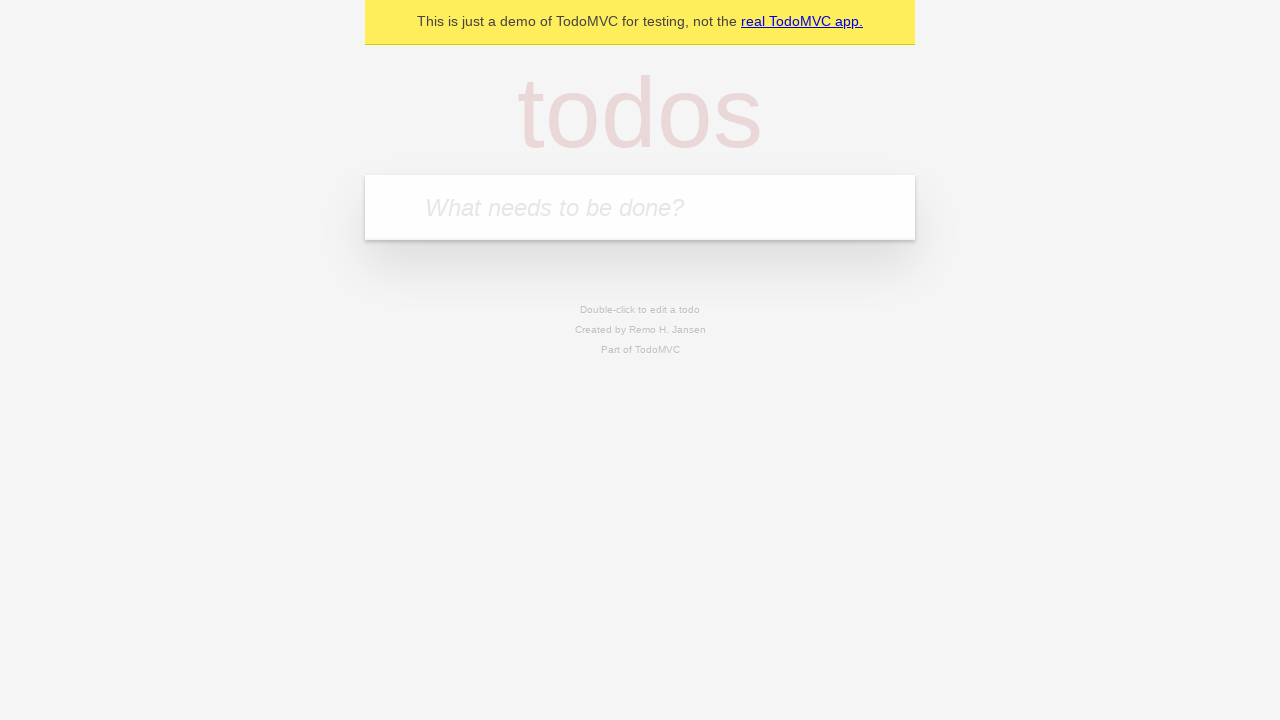

Filled todo input with 'buy some cheese' on internal:attr=[placeholder="What needs to be done?"i]
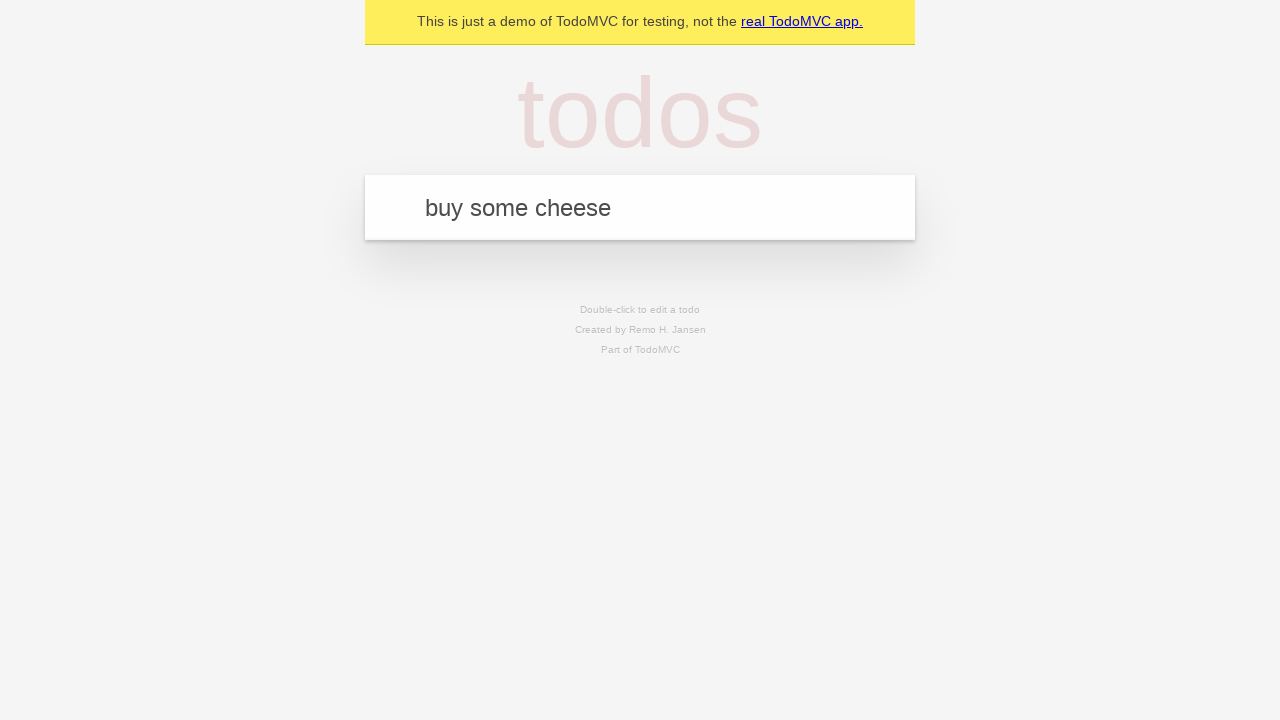

Pressed Enter to create first todo 'buy some cheese' on internal:attr=[placeholder="What needs to be done?"i]
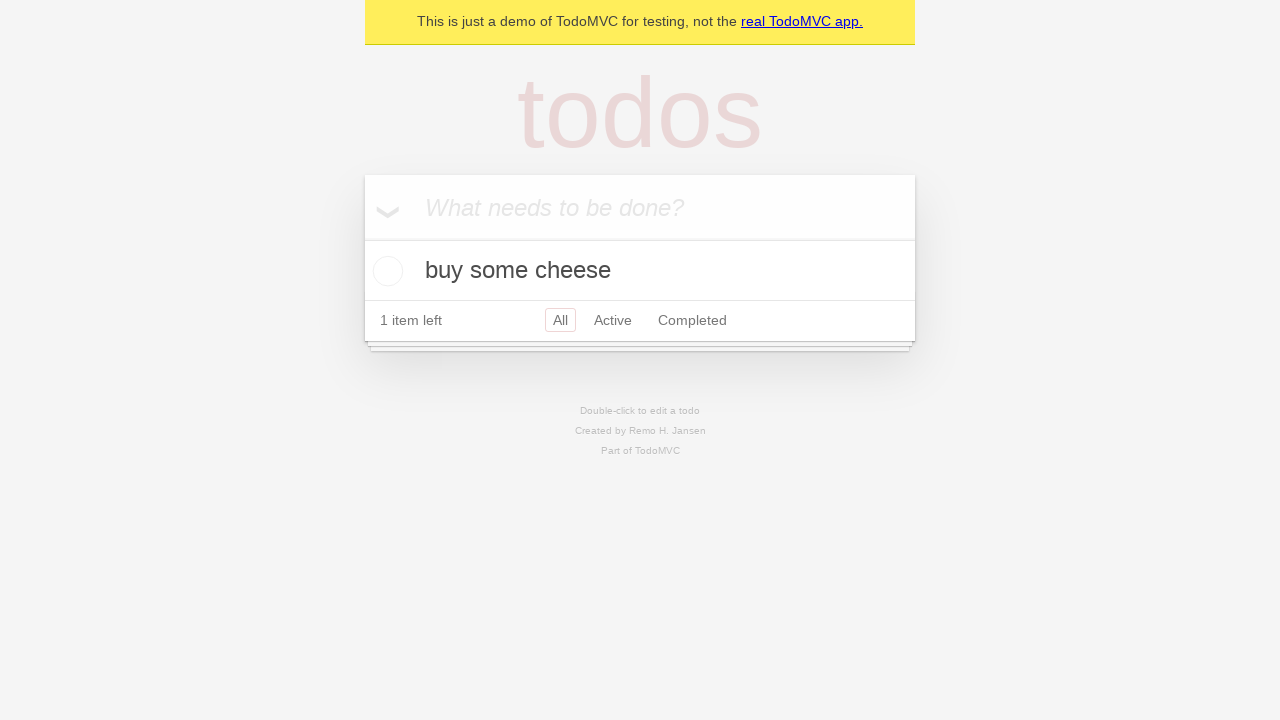

Filled todo input with 'feed the cat' on internal:attr=[placeholder="What needs to be done?"i]
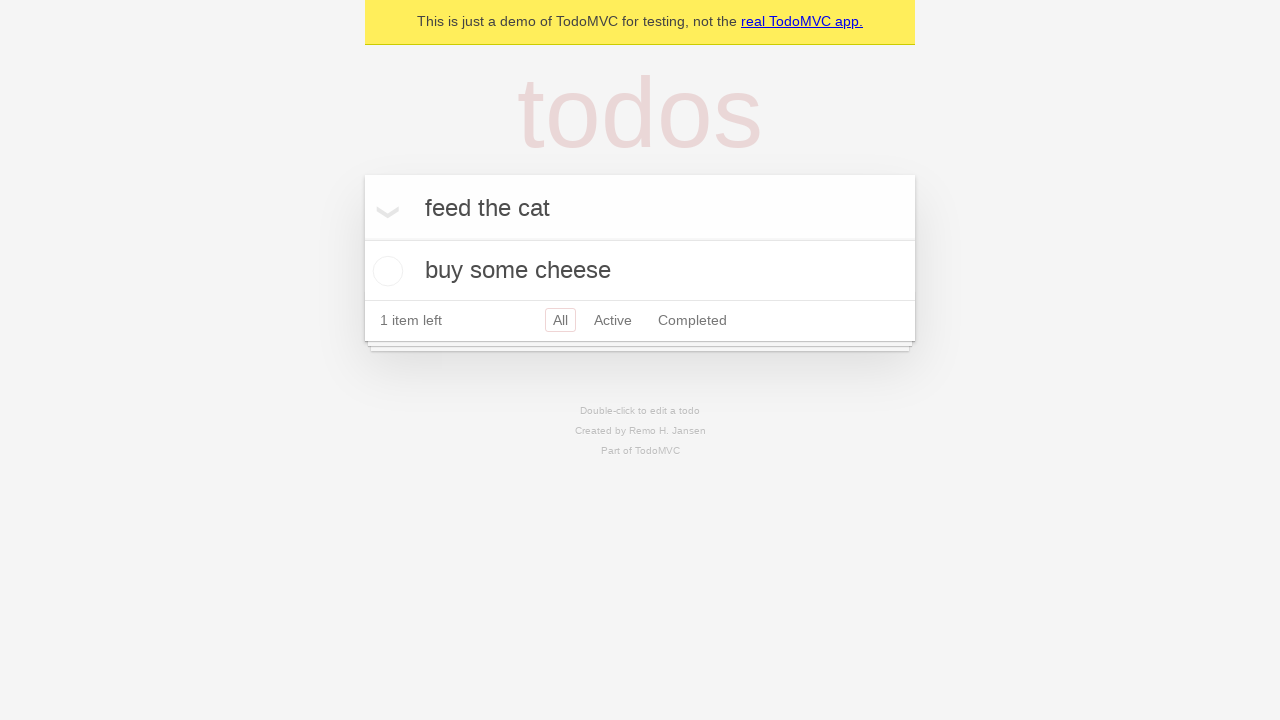

Pressed Enter to create second todo 'feed the cat' on internal:attr=[placeholder="What needs to be done?"i]
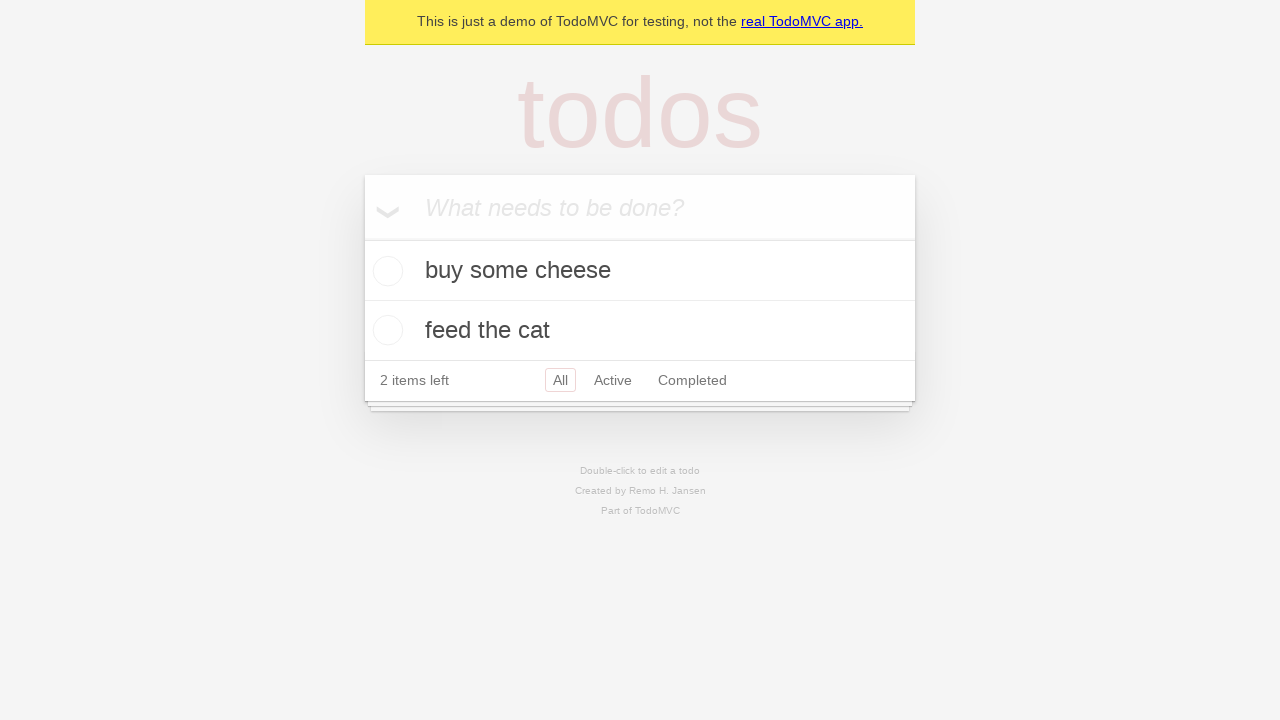

Filled todo input with 'book a doctors appointment' on internal:attr=[placeholder="What needs to be done?"i]
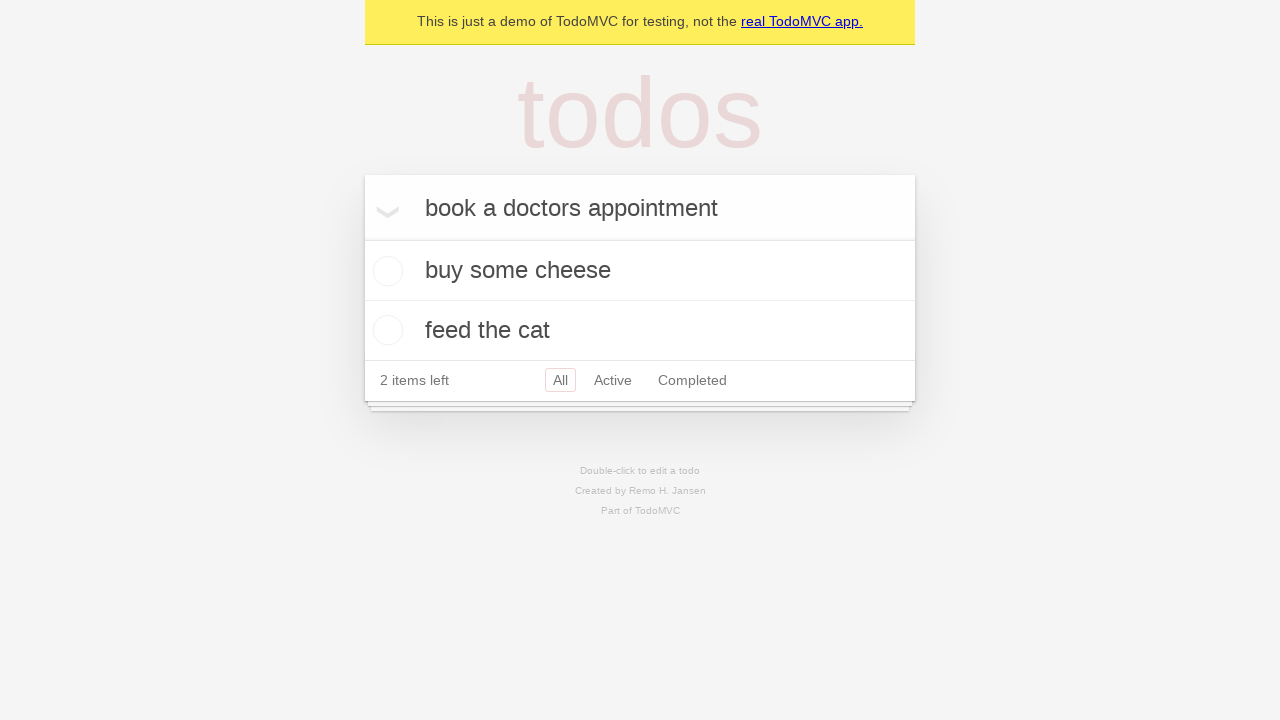

Pressed Enter to create third todo 'book a doctors appointment' on internal:attr=[placeholder="What needs to be done?"i]
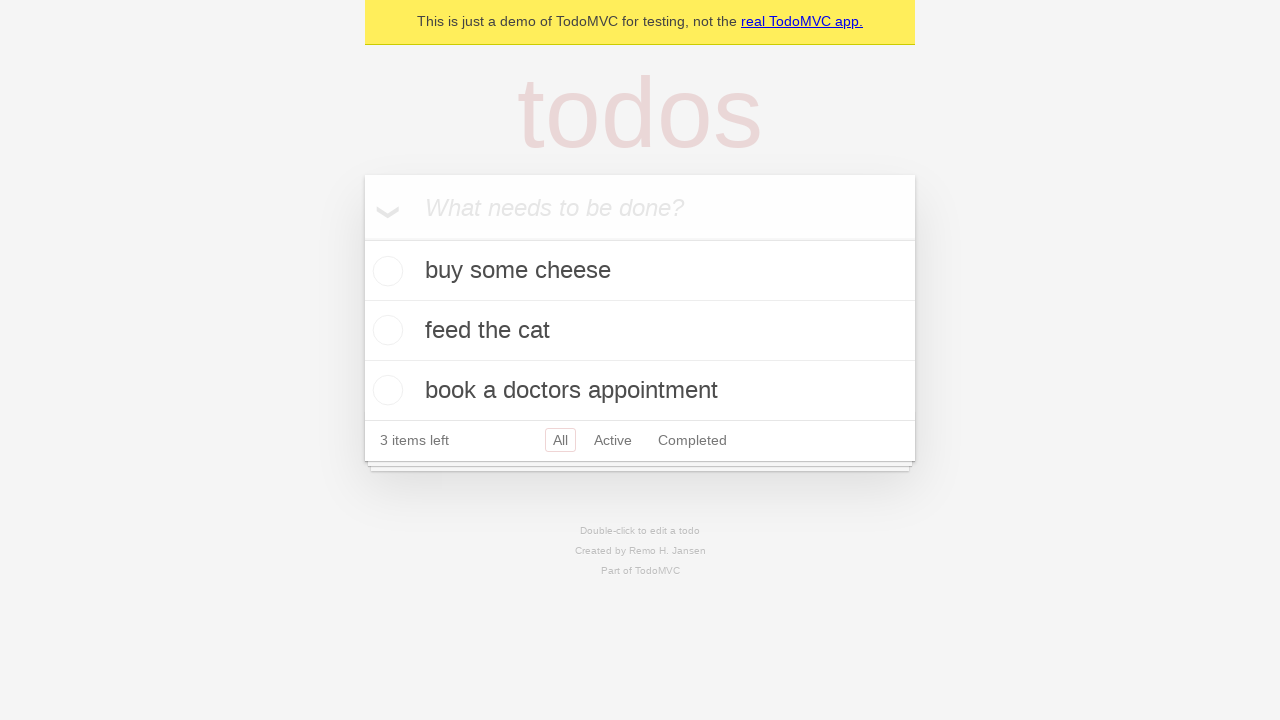

Checked the checkbox for second todo 'feed the cat' at (385, 330) on internal:testid=[data-testid="todo-item"s] >> nth=1 >> internal:role=checkbox
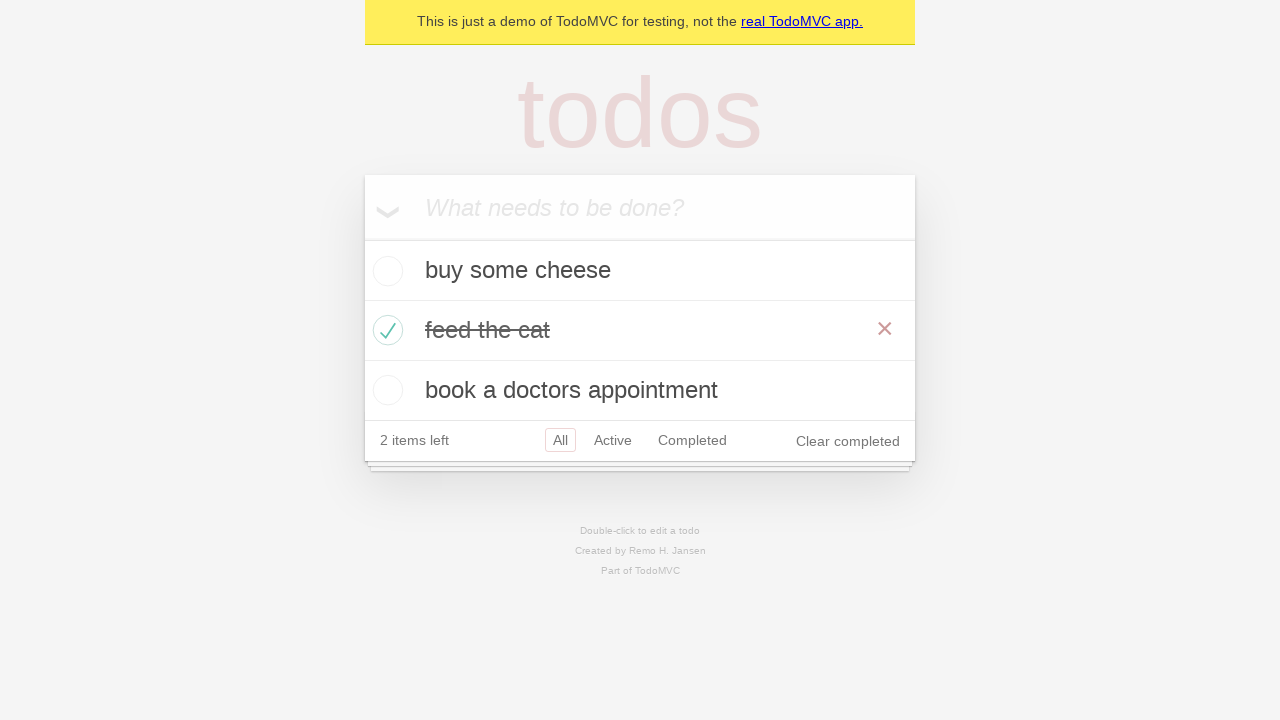

Clicked the Active filter link to display only non-completed items at (613, 440) on internal:role=link[name="Active"i]
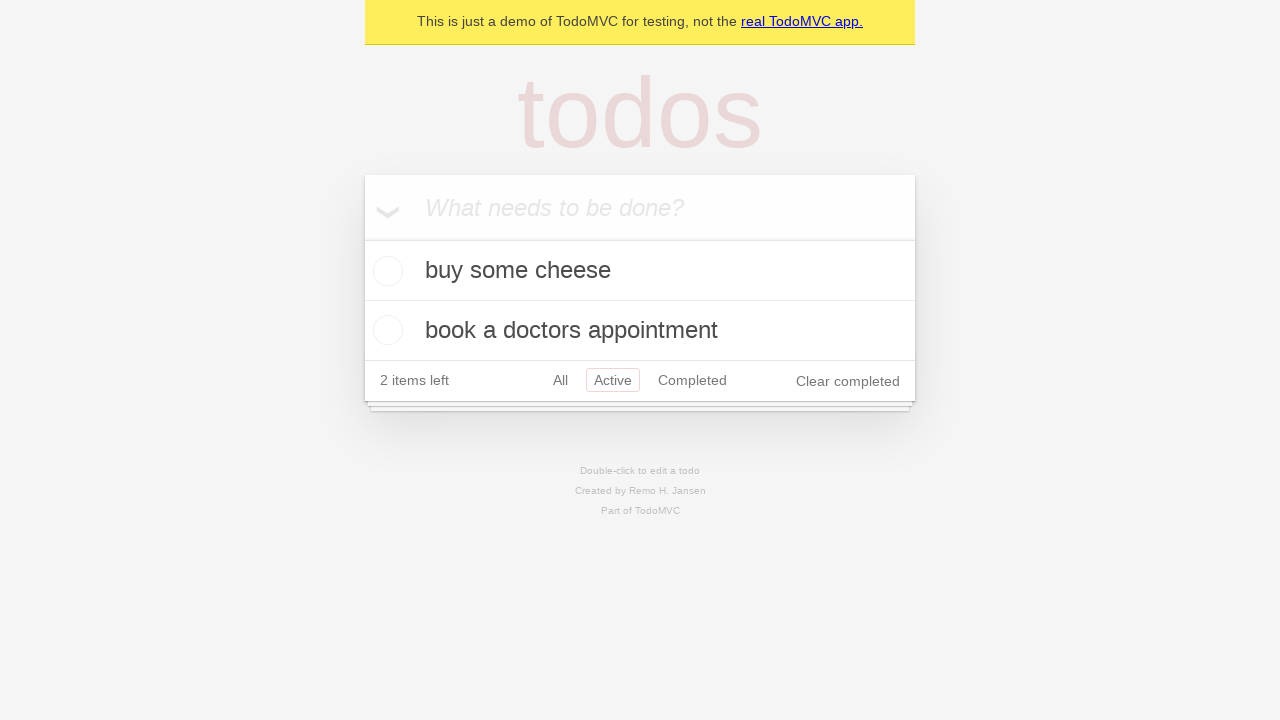

Verified that filtered view displays 2 active (non-completed) todos
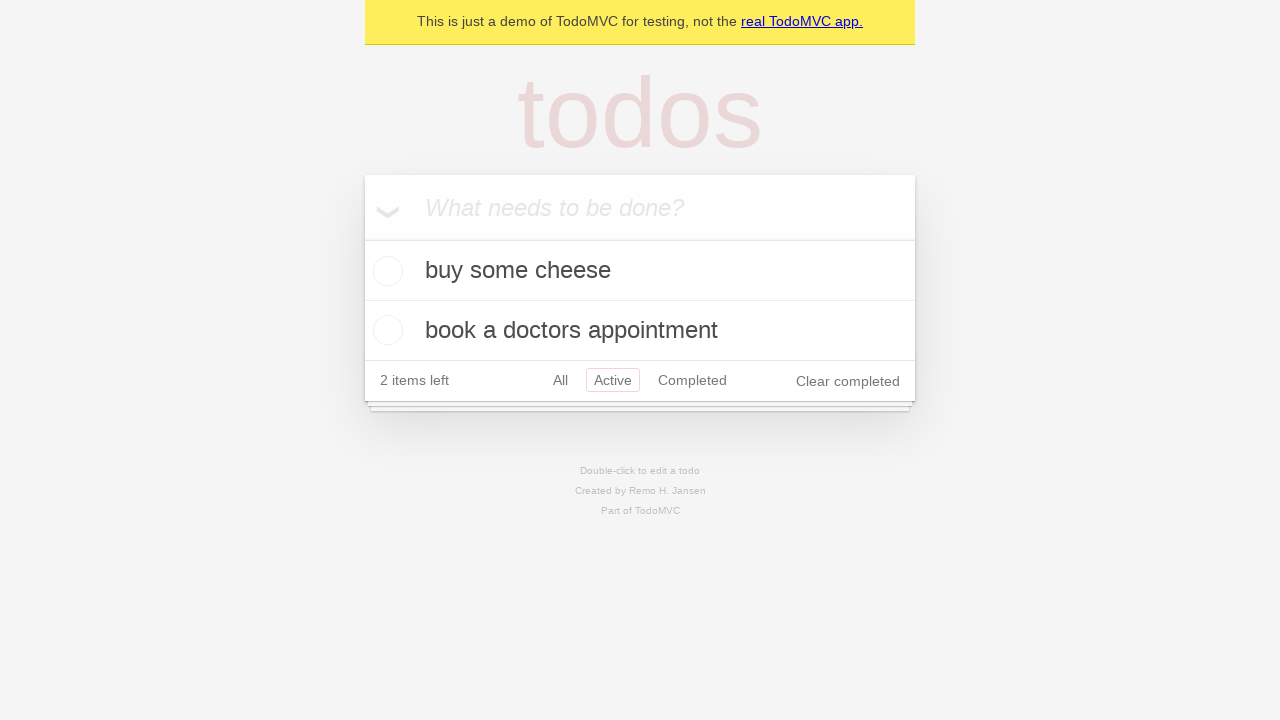

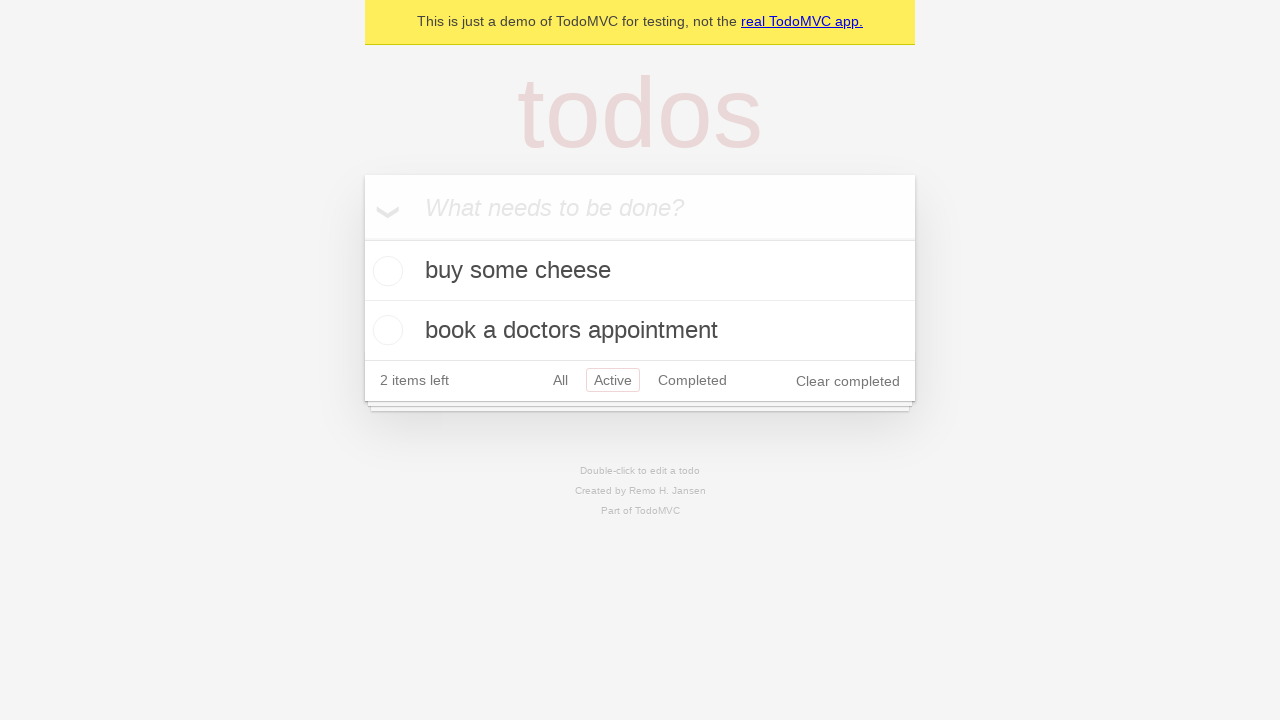